Tests drag and drop functionality by dragging a draggable element and dropping it onto a droppable target element

Starting URL: https://jqueryui.com/resources/demos/droppable/default.html

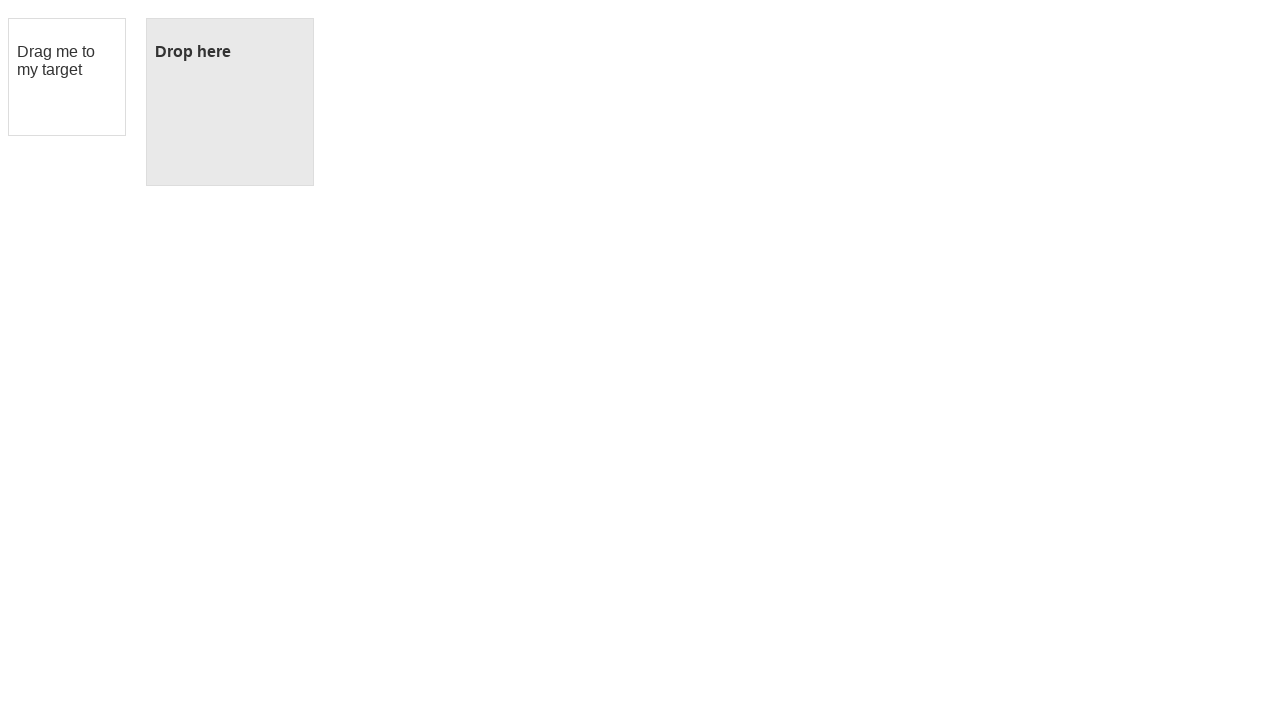

Located draggable element with id 'draggable'
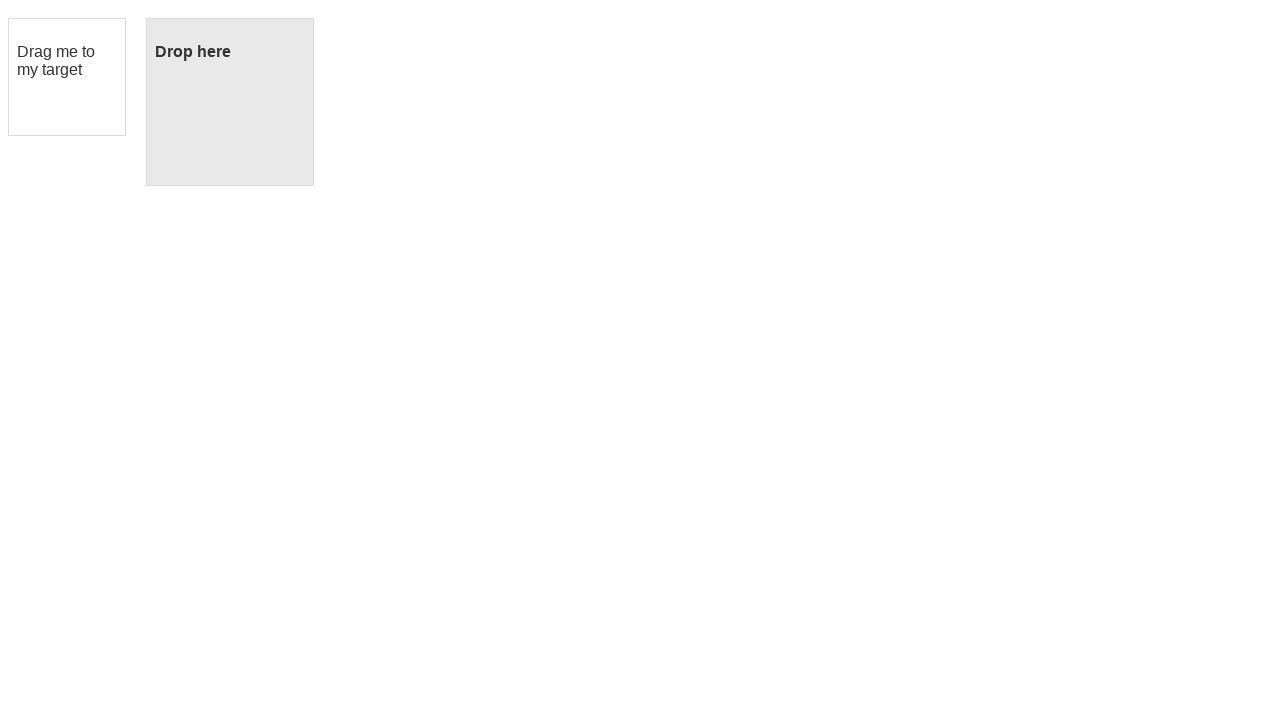

Located droppable target element with id 'droppable'
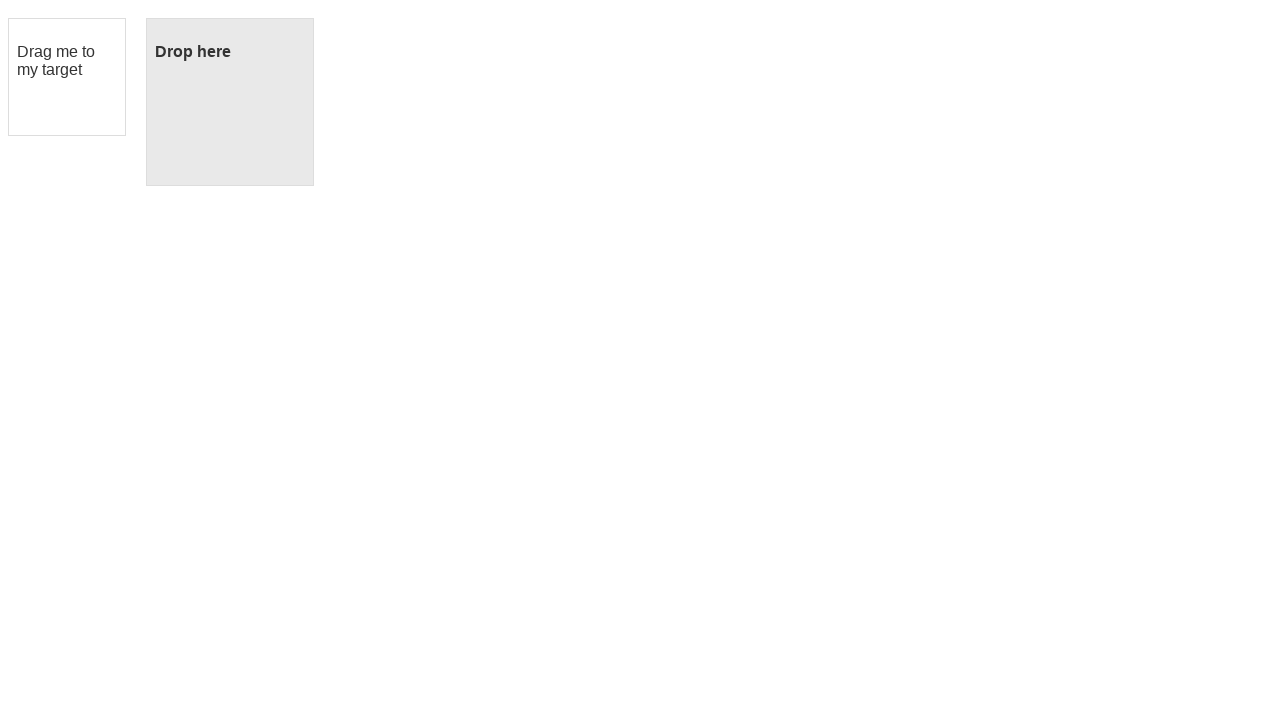

Dragged element from source to target and dropped it at (230, 102)
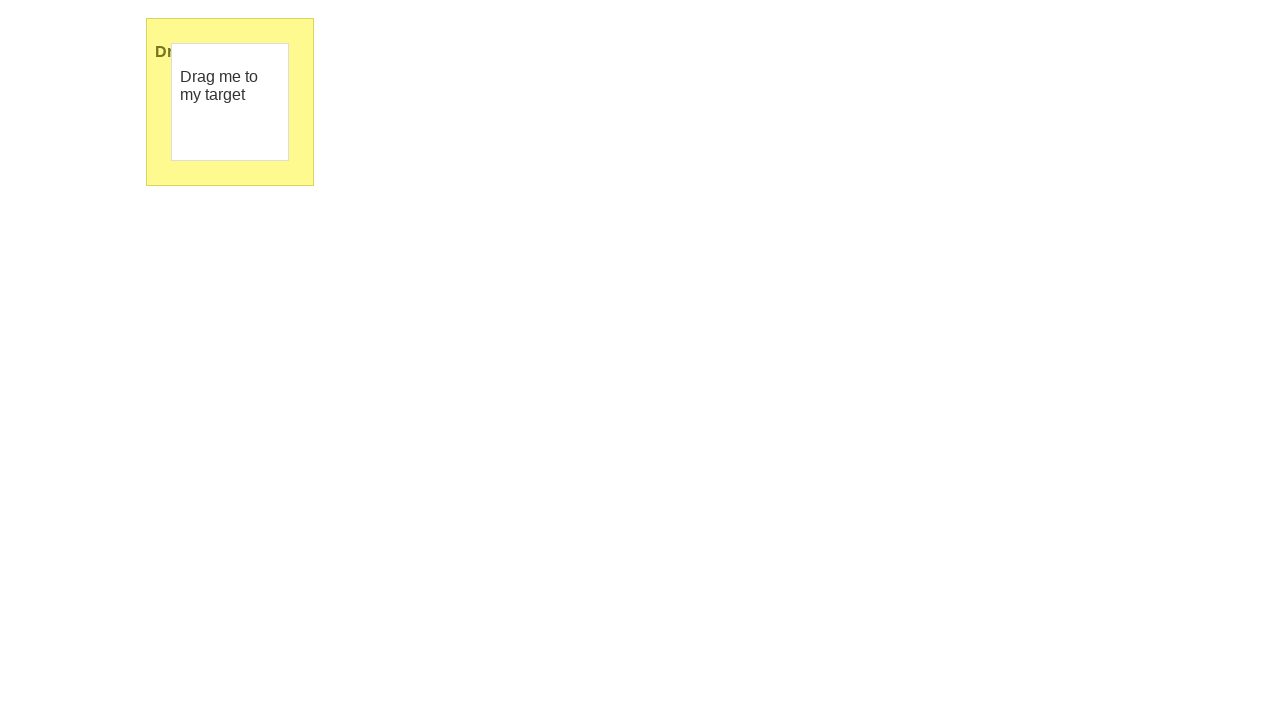

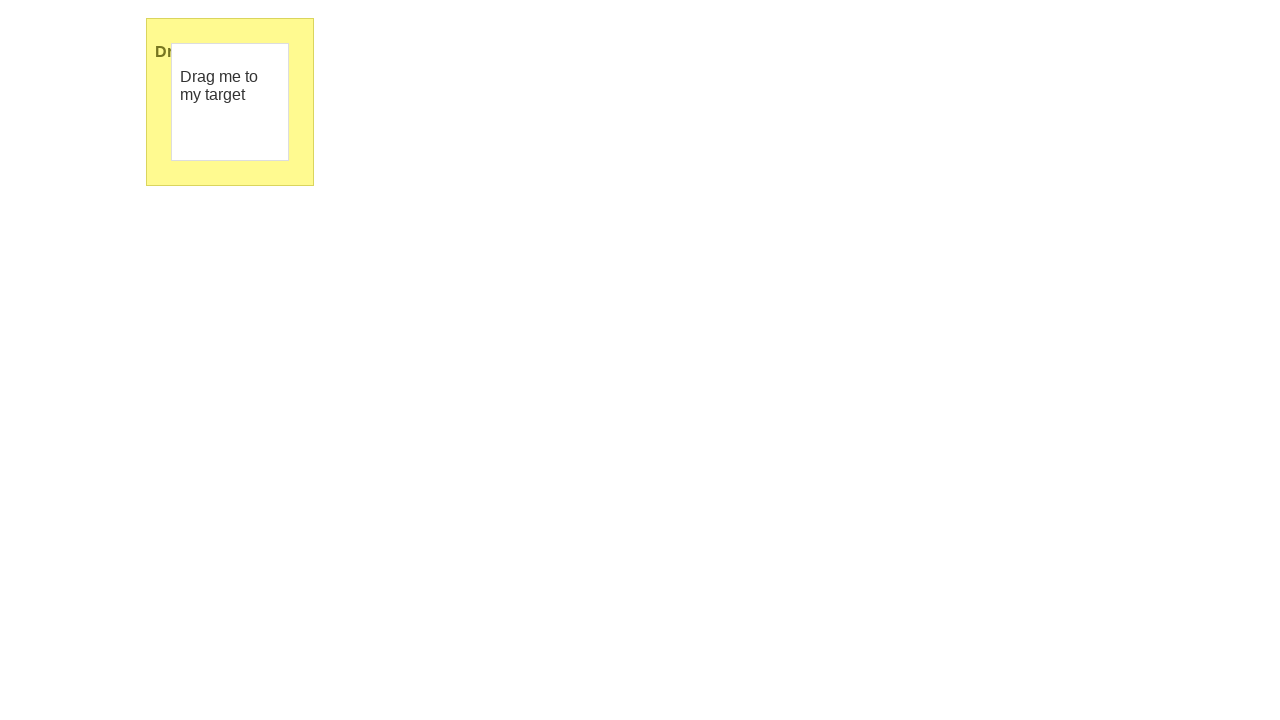